Tests a customized listbox/dropdown by clicking to open it, navigating down through options using arrow keys, and selecting an option with Enter key

Starting URL: https://www.nobroker.in/

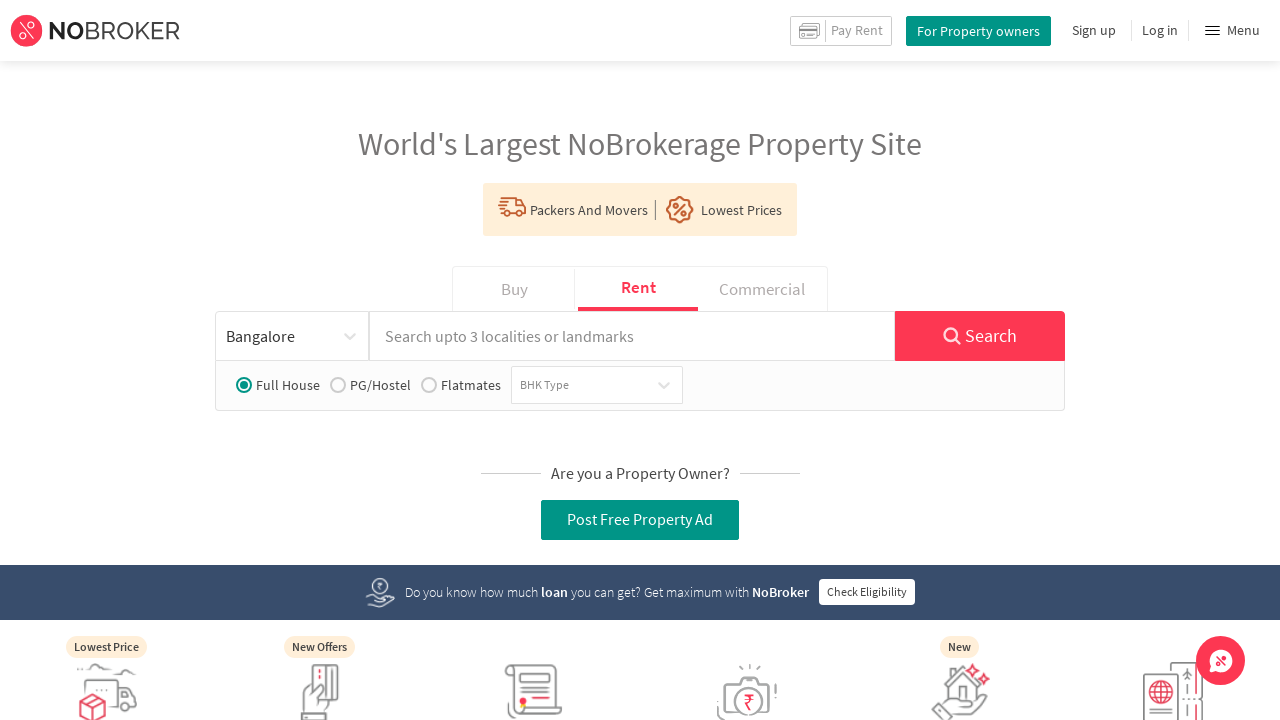

Clicked on multi-select dropdown to open it at (579, 385) on div.css-1hwfws3.nb-select__value-container.nb-select__value-container--is-multi
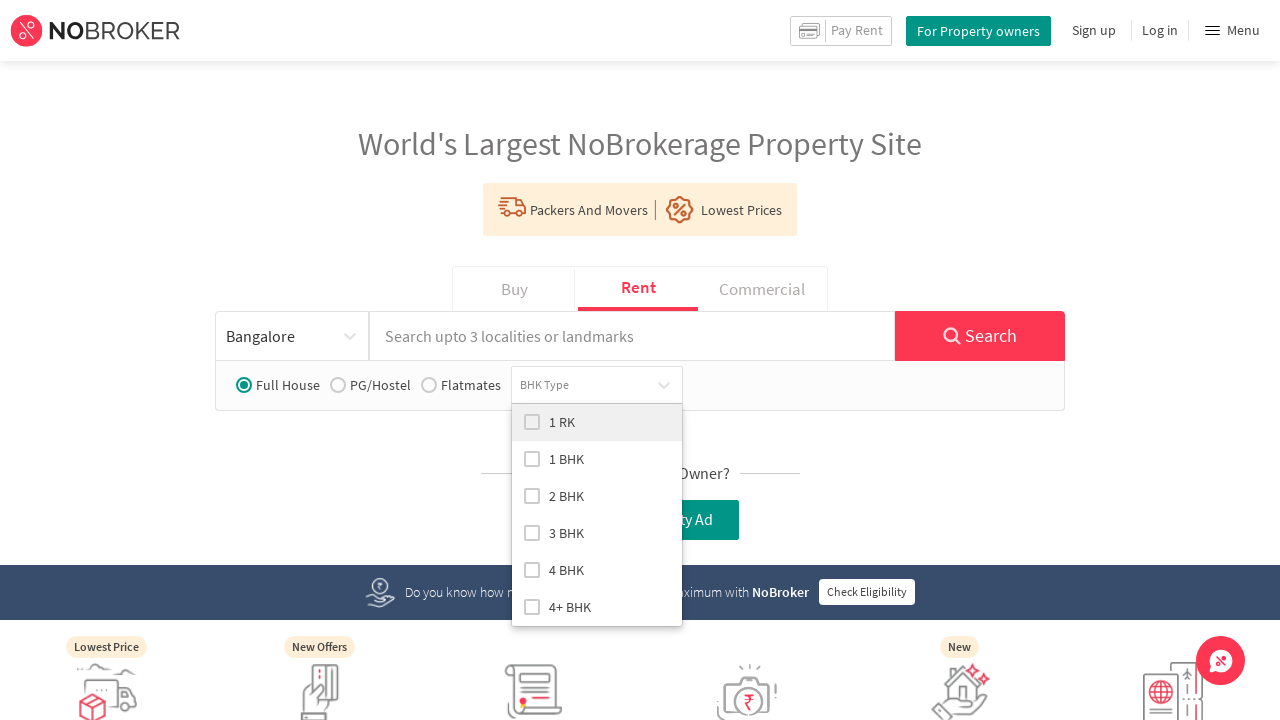

Waited for dropdown options to appear
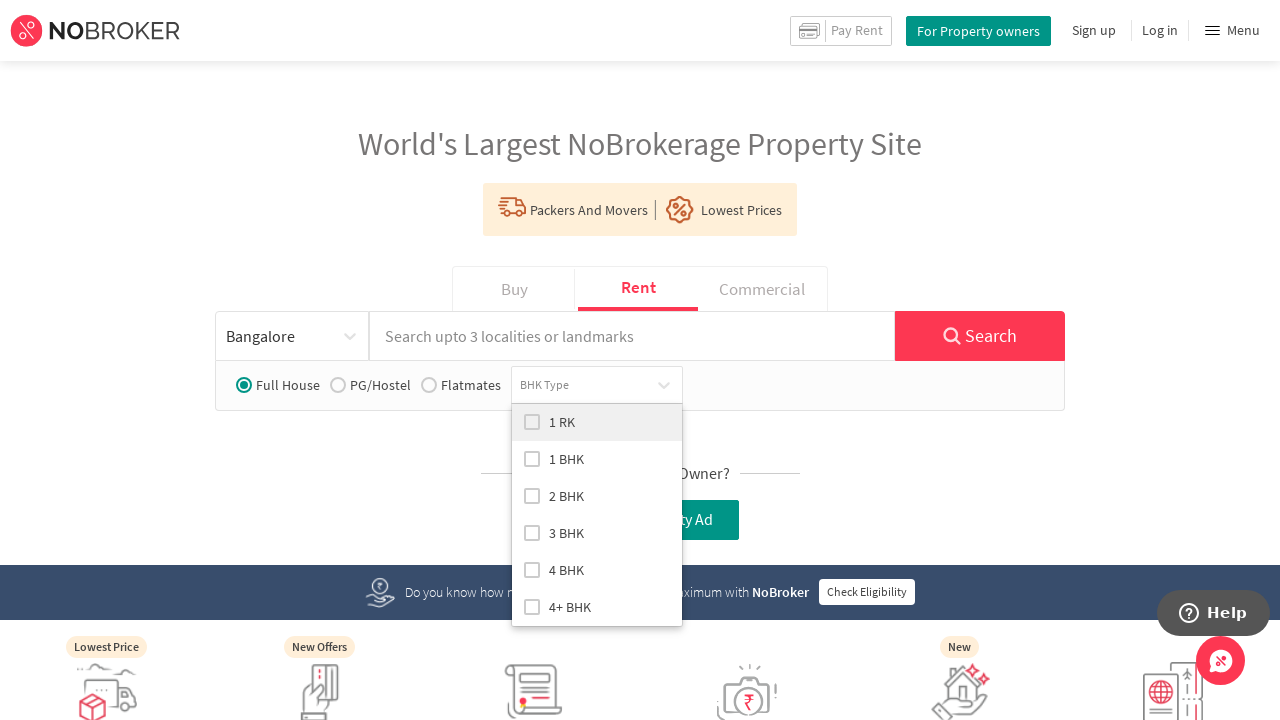

Pressed ArrowDown to navigate to next option (iteration 1/6)
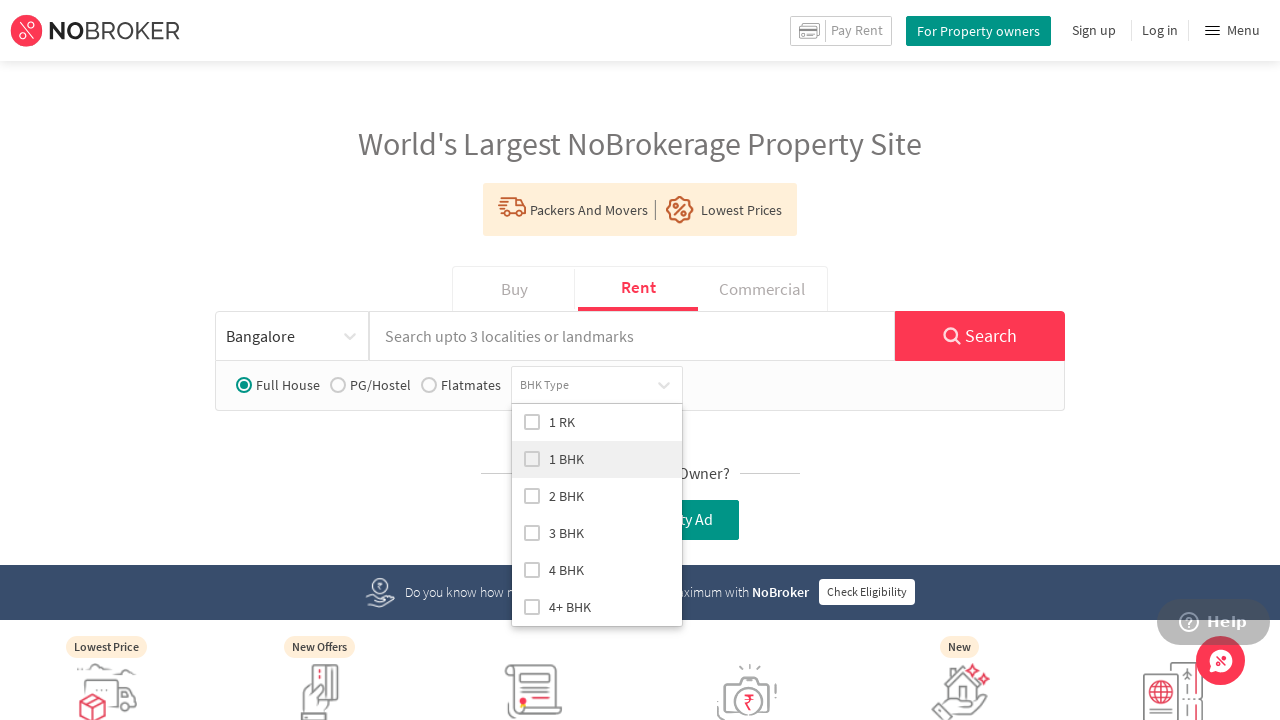

Pressed ArrowDown to navigate to next option (iteration 2/6)
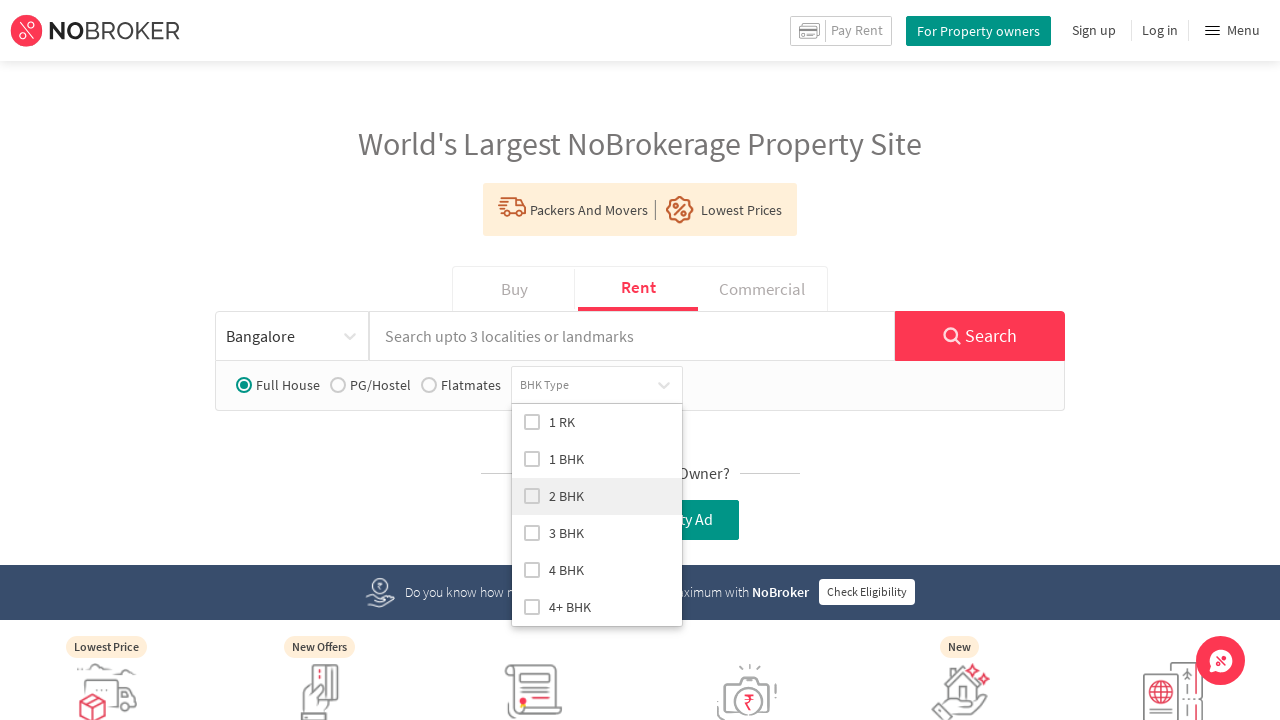

Pressed ArrowDown to navigate to next option (iteration 3/6)
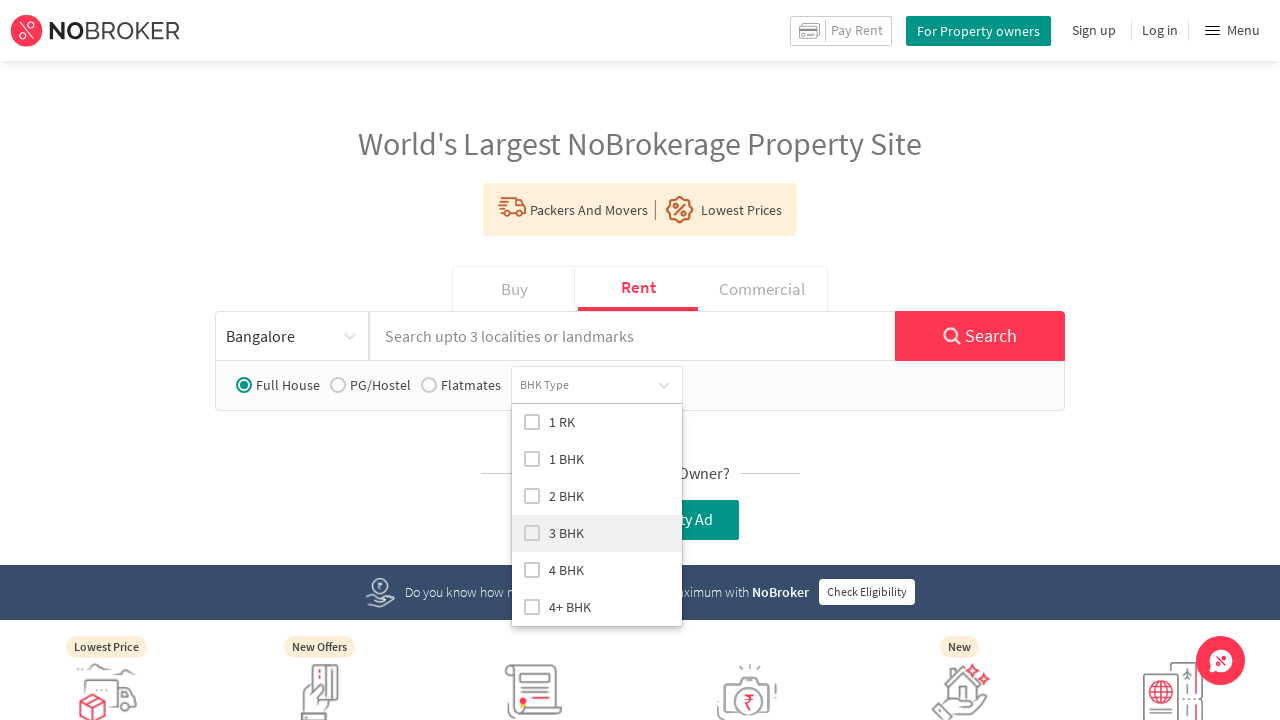

Pressed ArrowDown to navigate to next option (iteration 4/6)
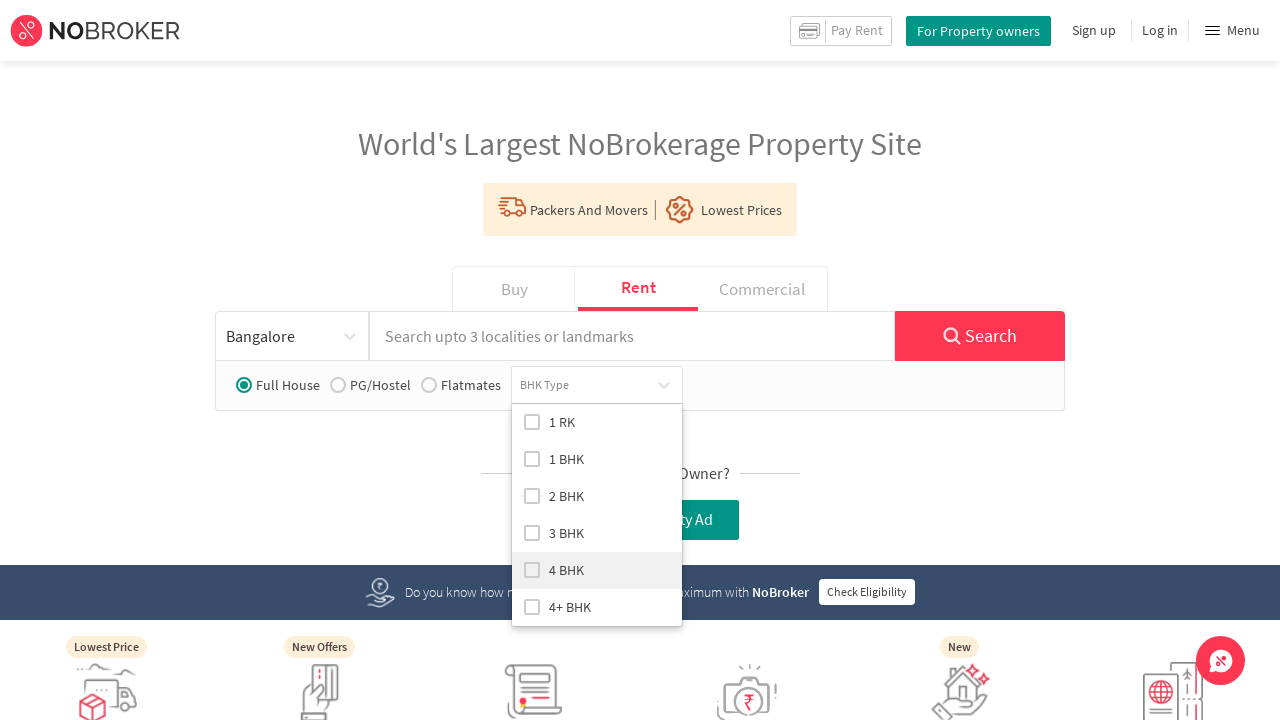

Pressed ArrowDown to navigate to next option (iteration 5/6)
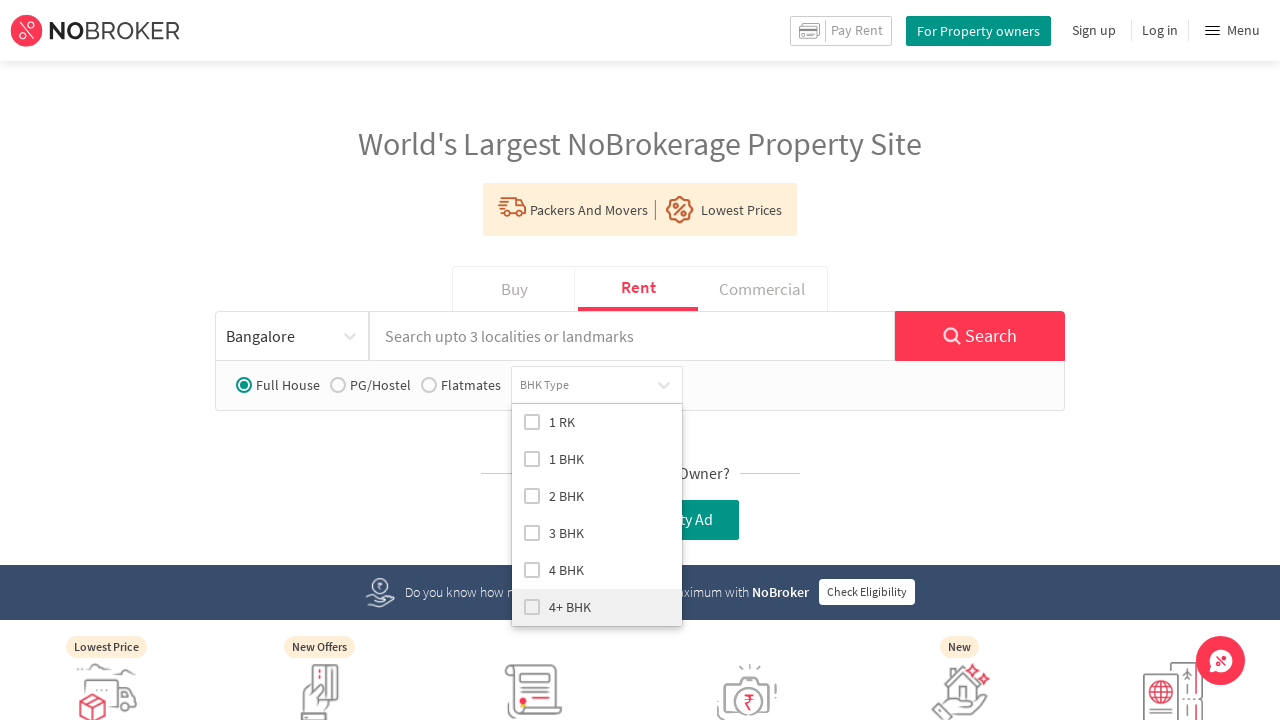

Pressed ArrowDown to navigate to next option (iteration 6/6)
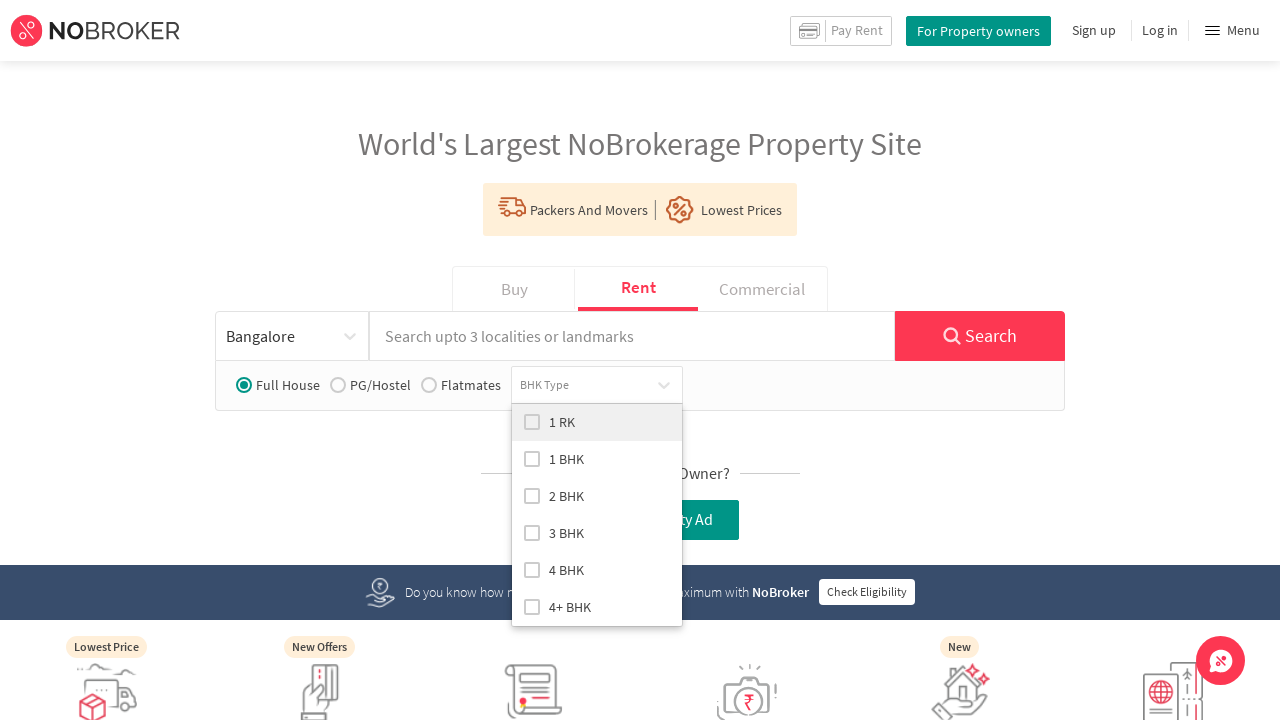

Waited before selecting option
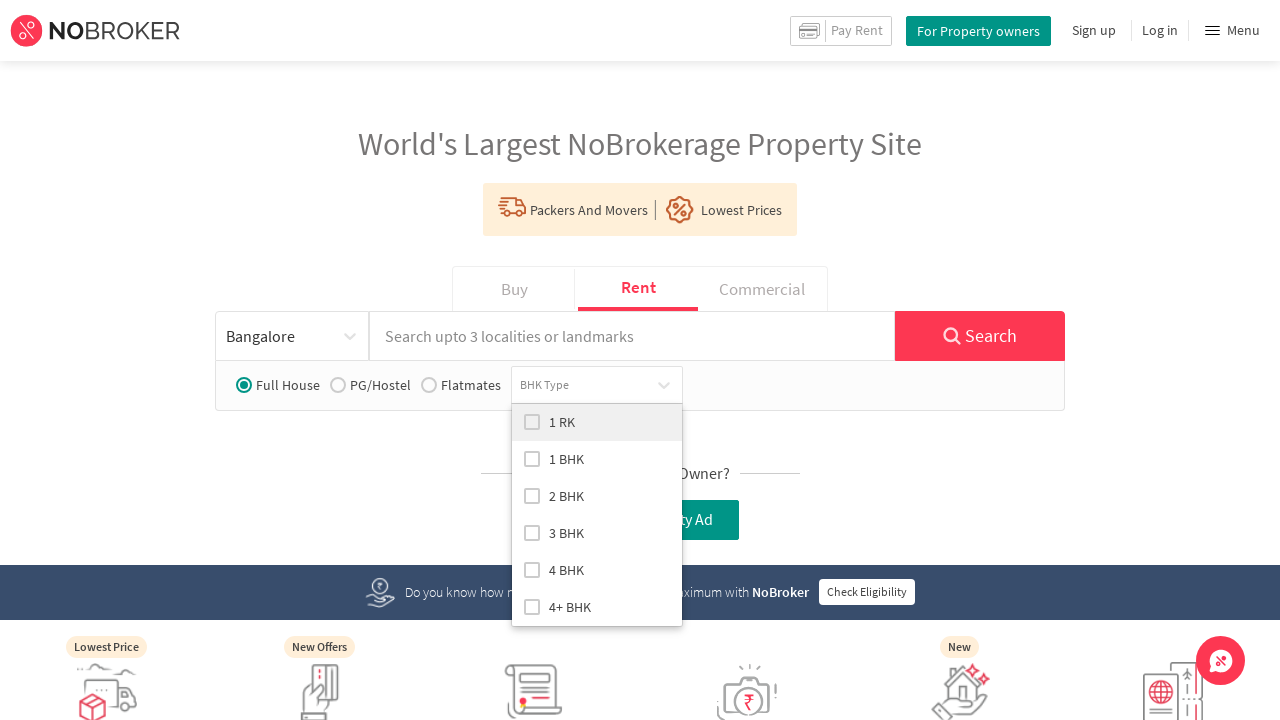

Pressed Enter to select the last navigated option
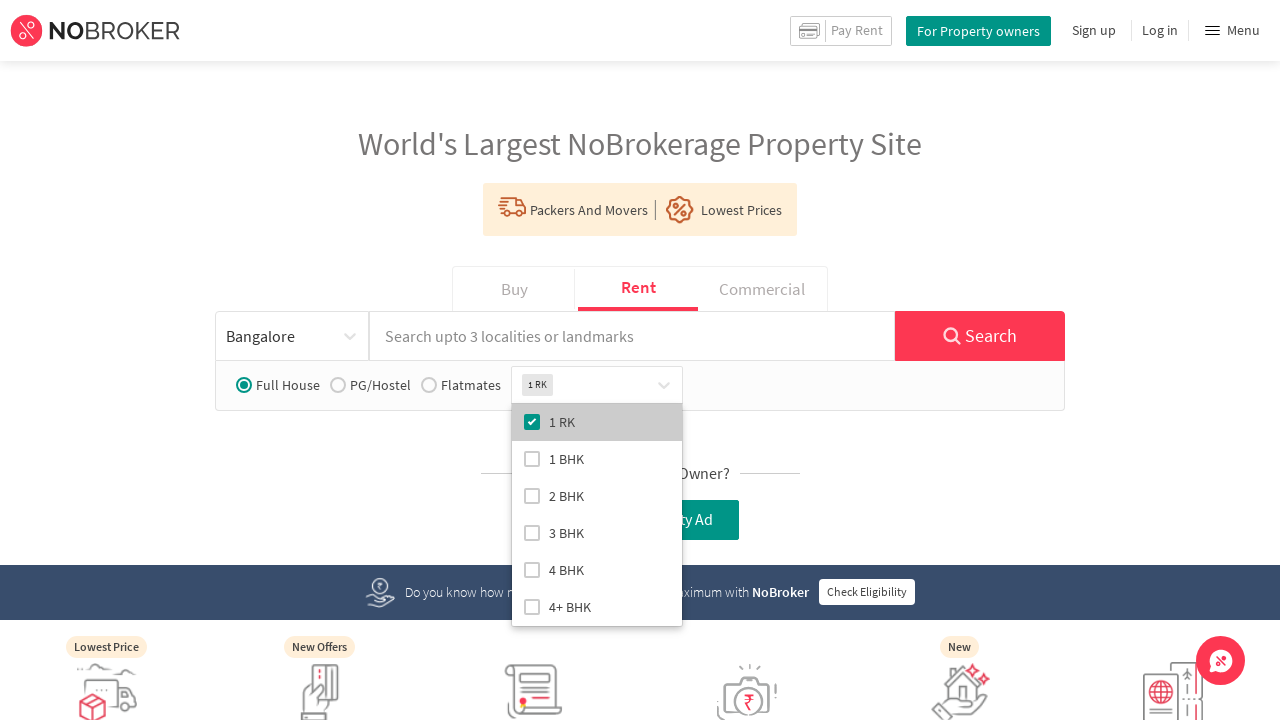

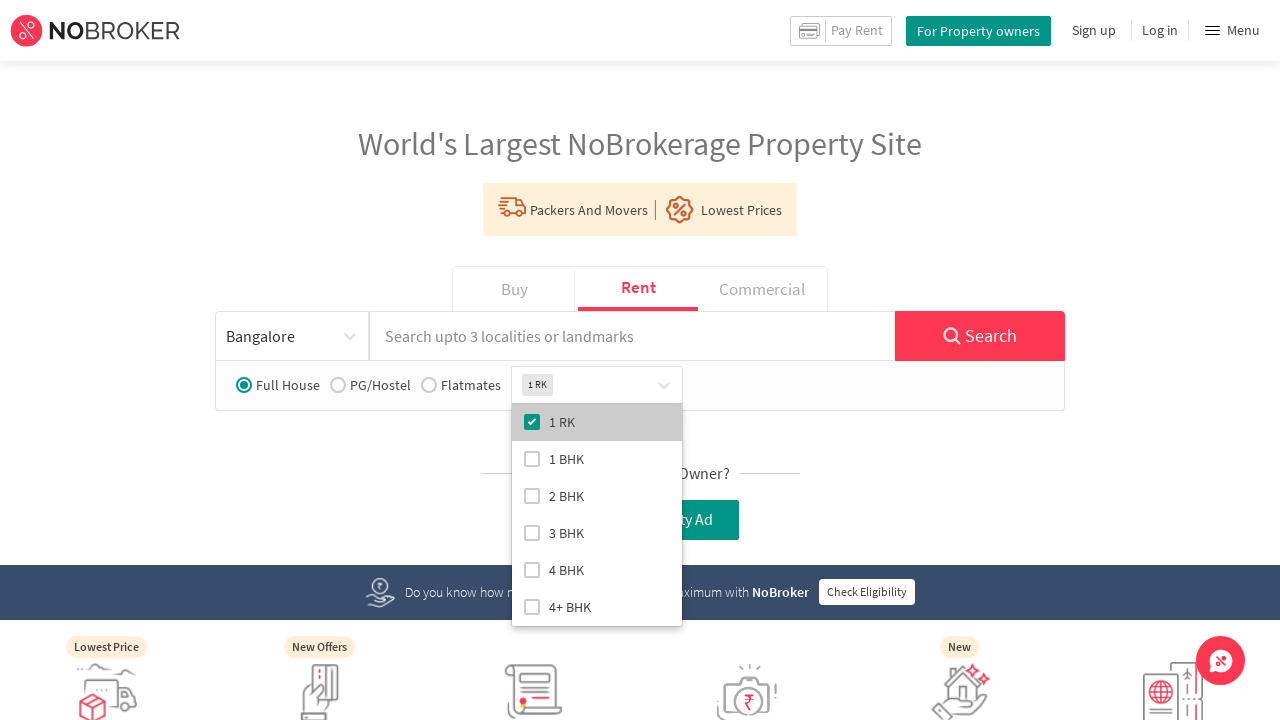